Tests browser window/tab management by opening a new window and navigating to a second website (OrangeHRM) while having OpenCart open in the first window.

Starting URL: https://www.opencart.com/

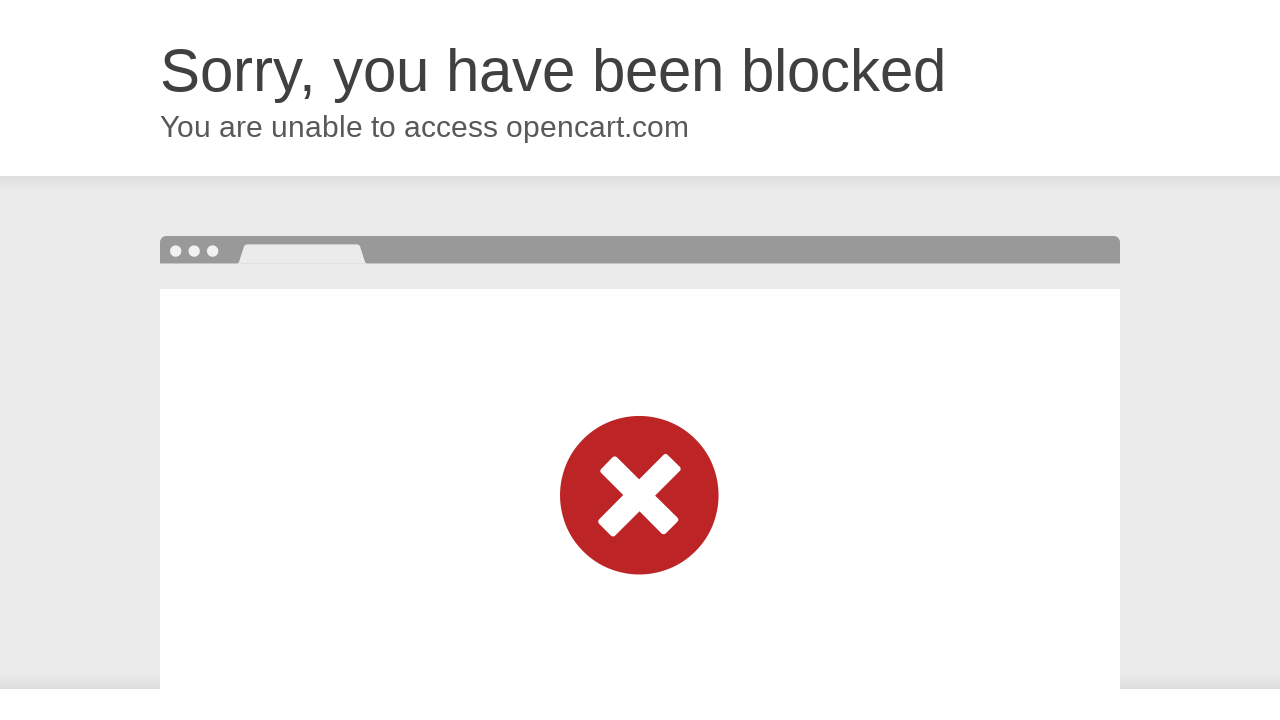

Opened a new browser window/tab
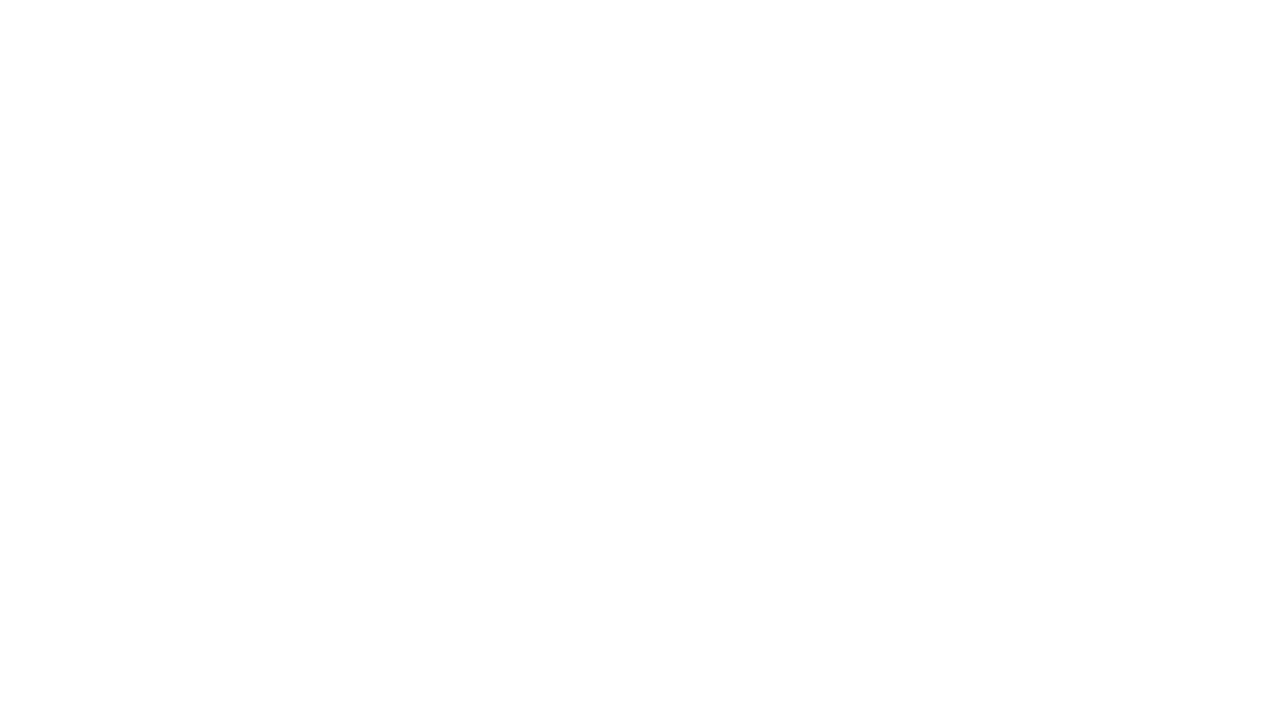

Navigated to OrangeHRM website in new window
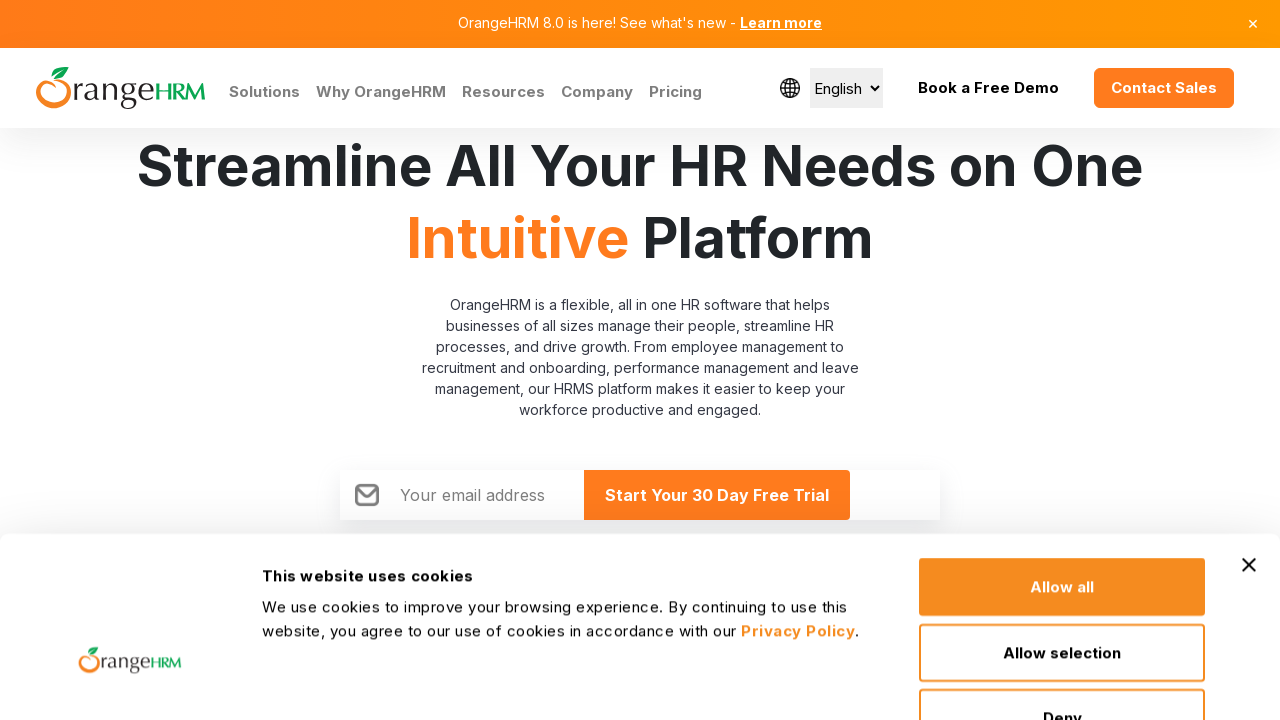

OrangeHRM page loaded (domcontentloaded)
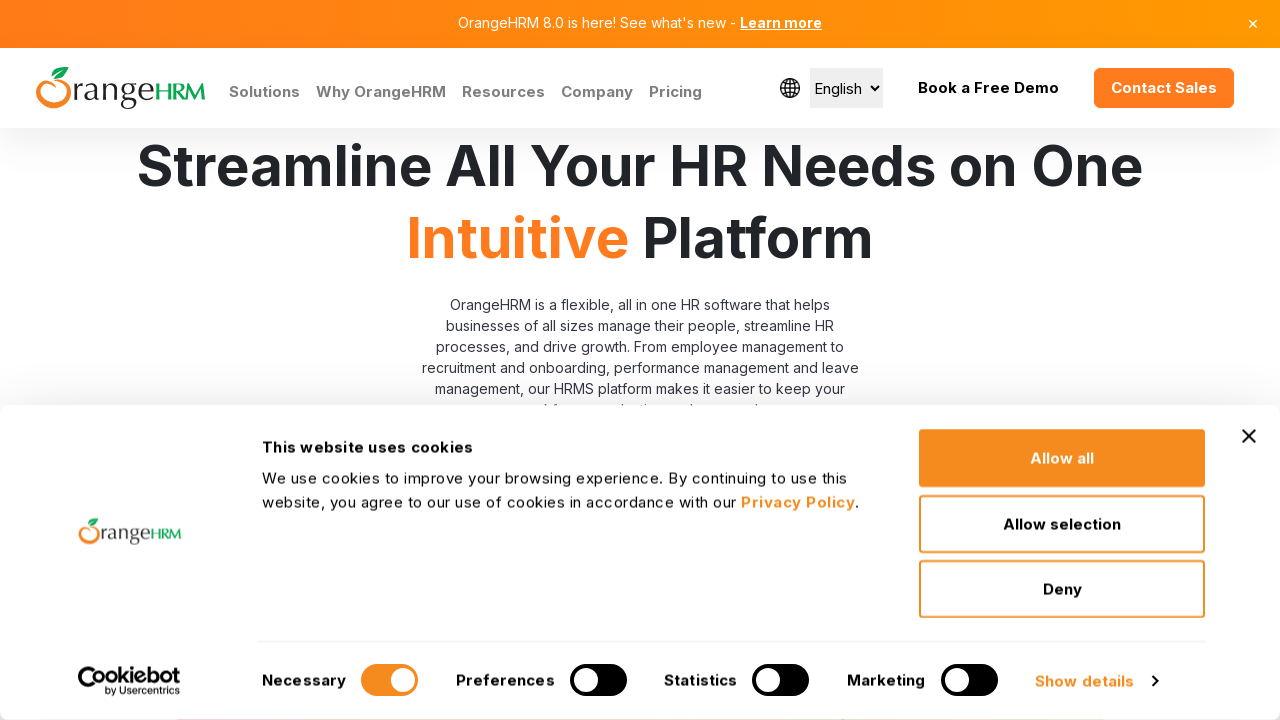

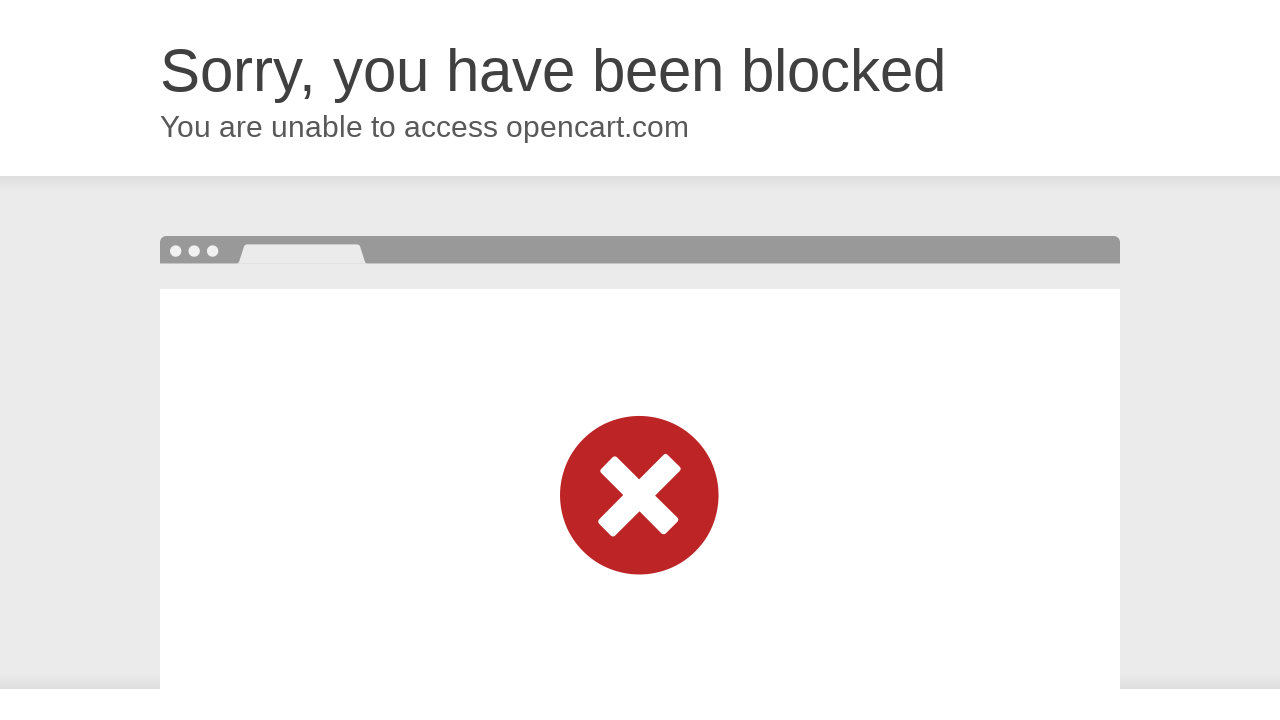